Captures post-improvement screenshots by taking screenshots in light mode, dark mode, and with join modal open

Starting URL: https://translator-v3.vercel.app

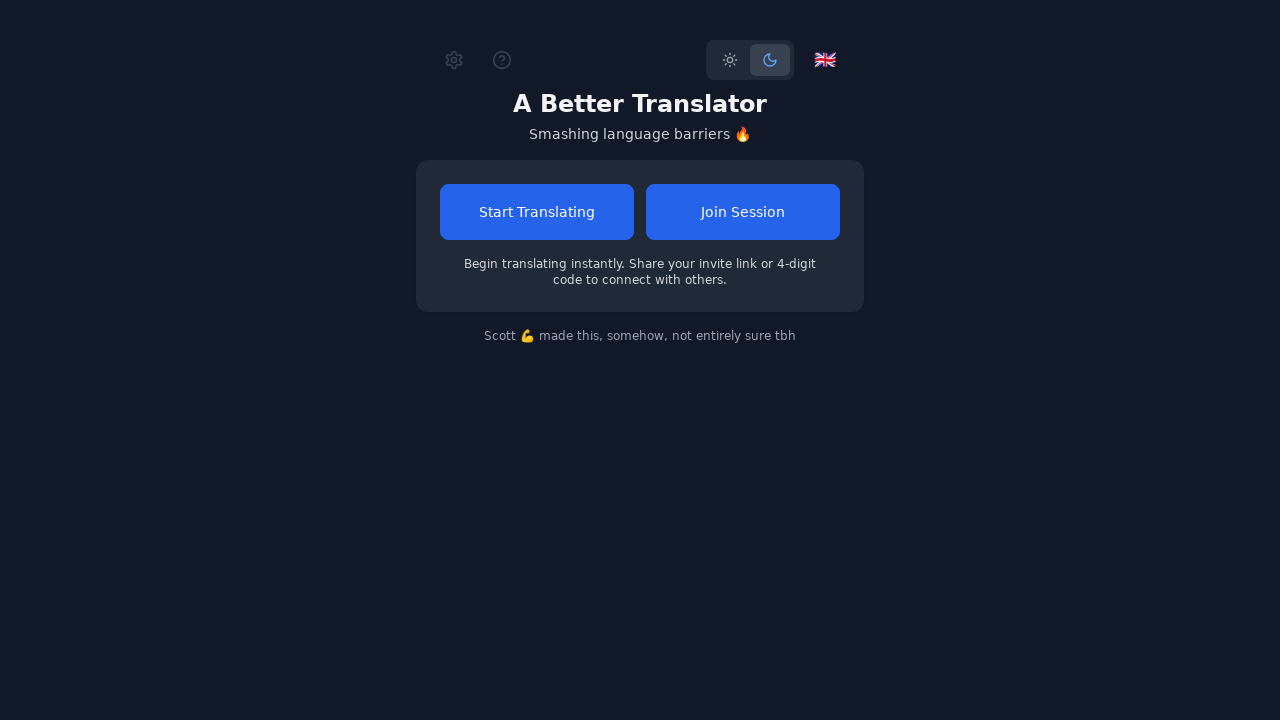

Waited for page to load (networkidle)
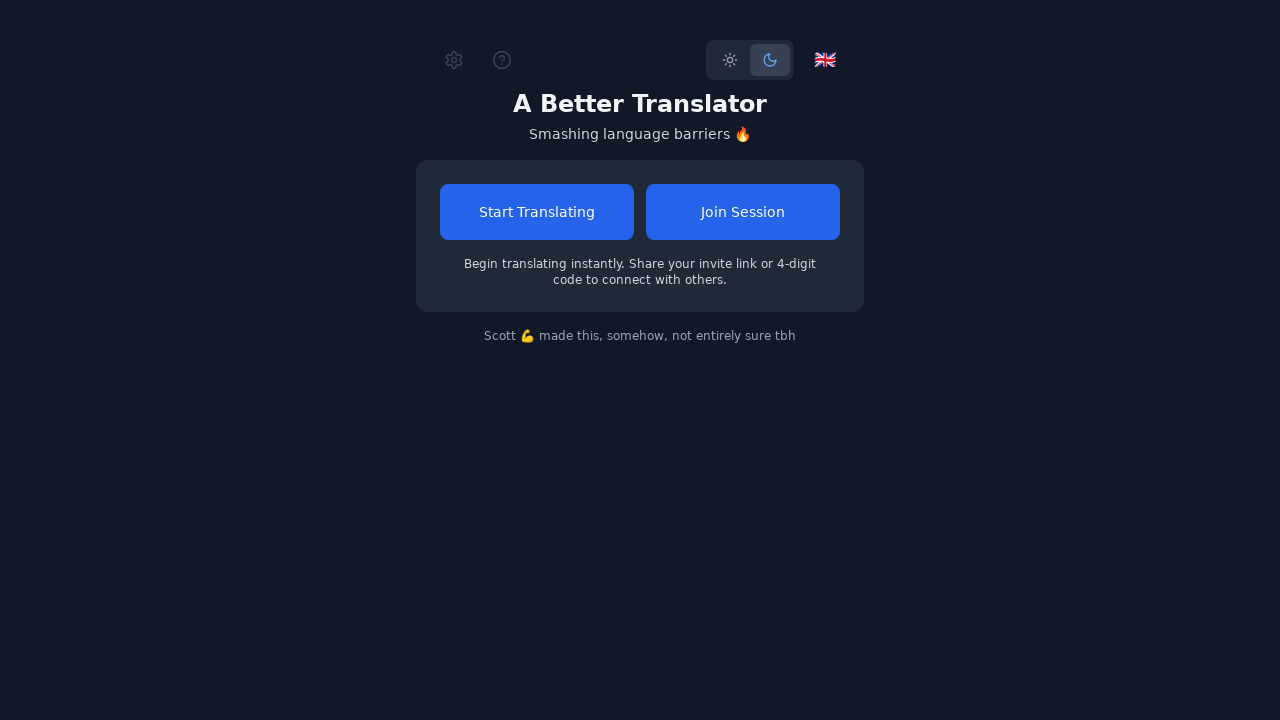

Clicked dark mode button at (770, 60) on button[title="Dark"]
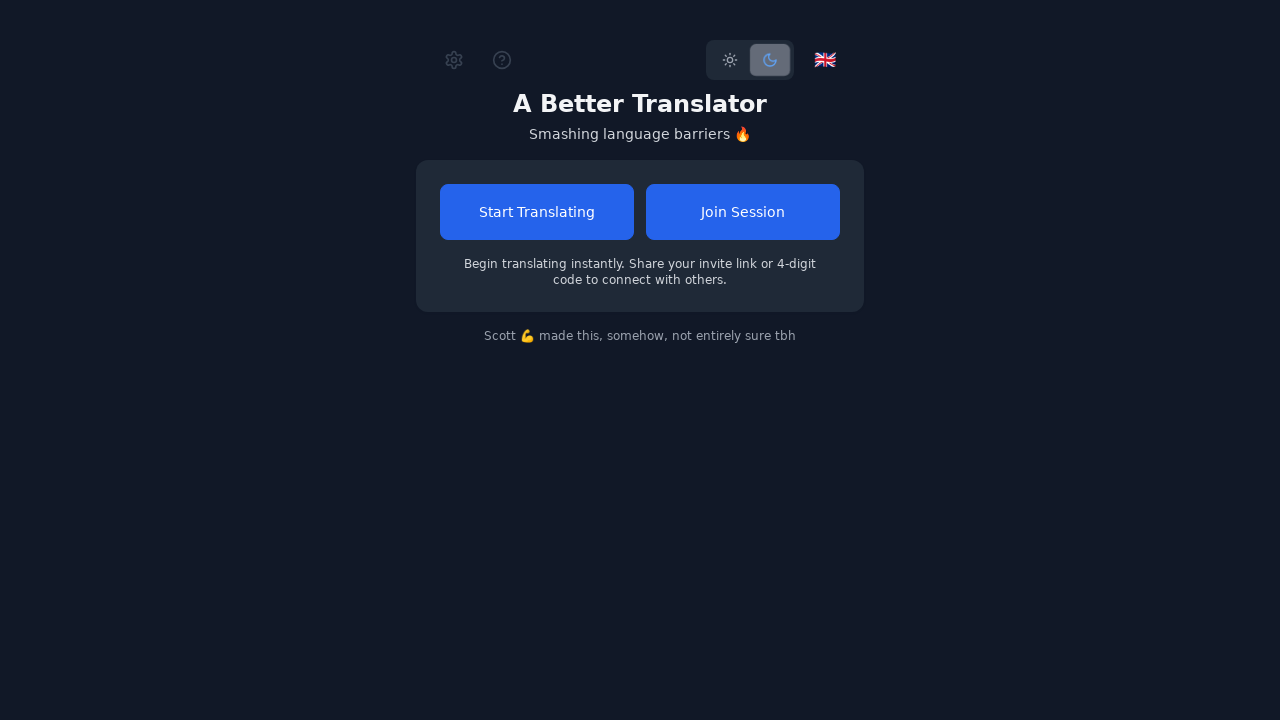

Waited 1 second for dark mode to apply
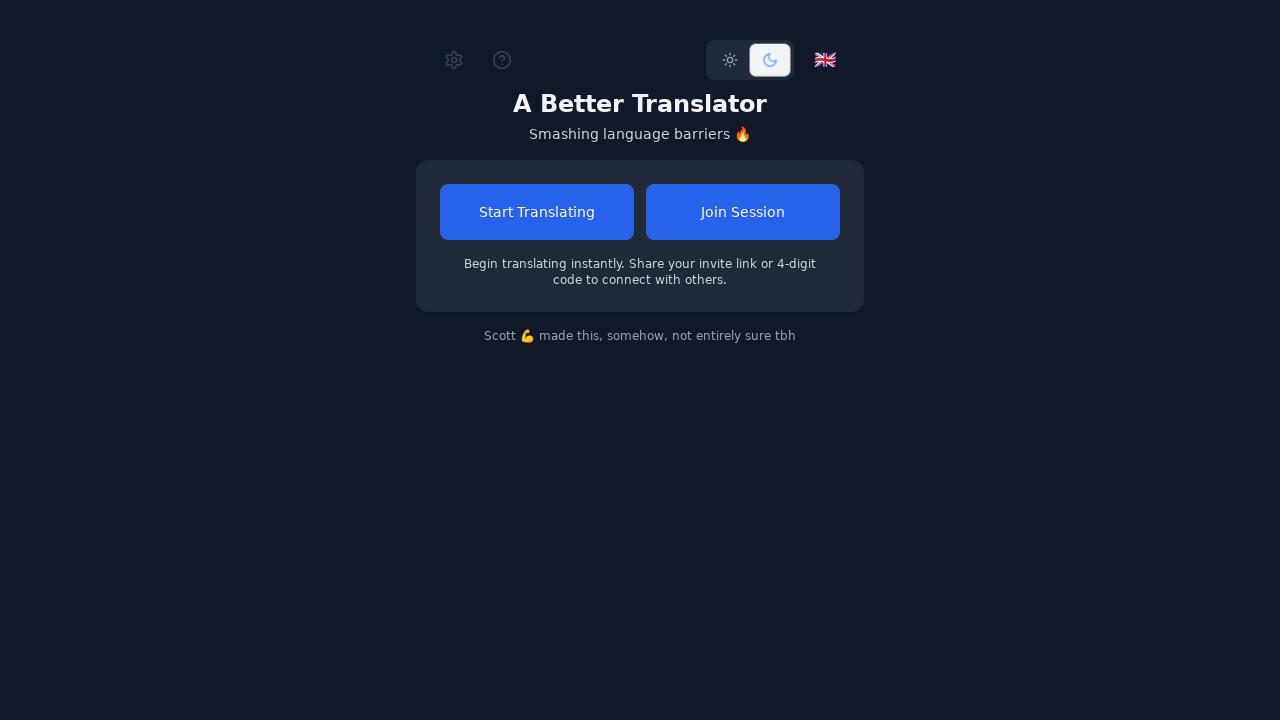

Clicked 'Join Session' button to open modal at (743, 212) on button:has-text("Join Session")
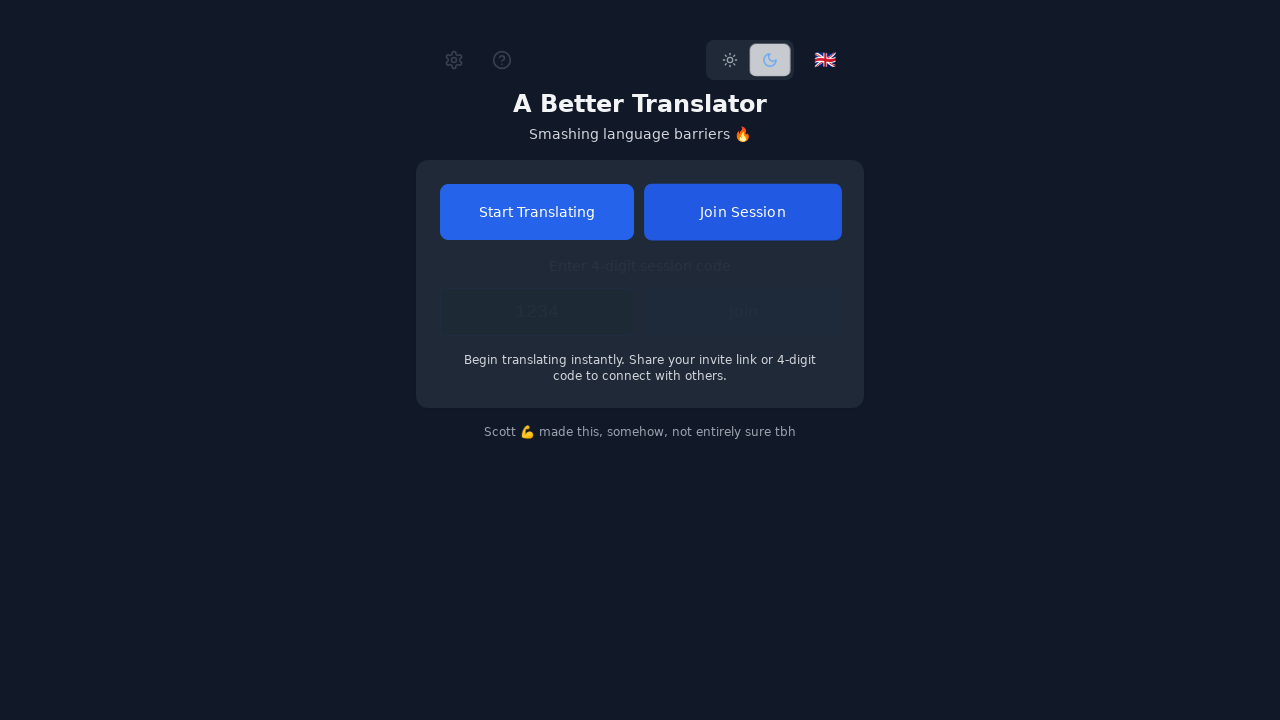

Waited 500ms for join modal to appear
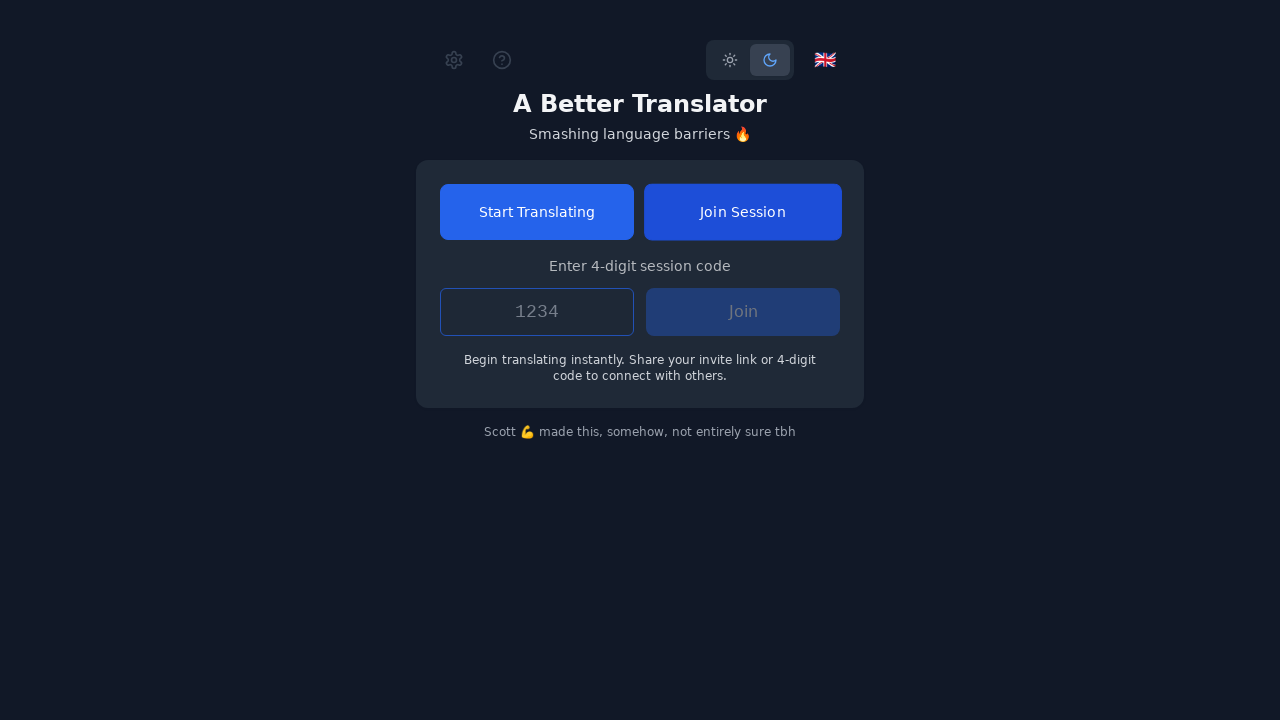

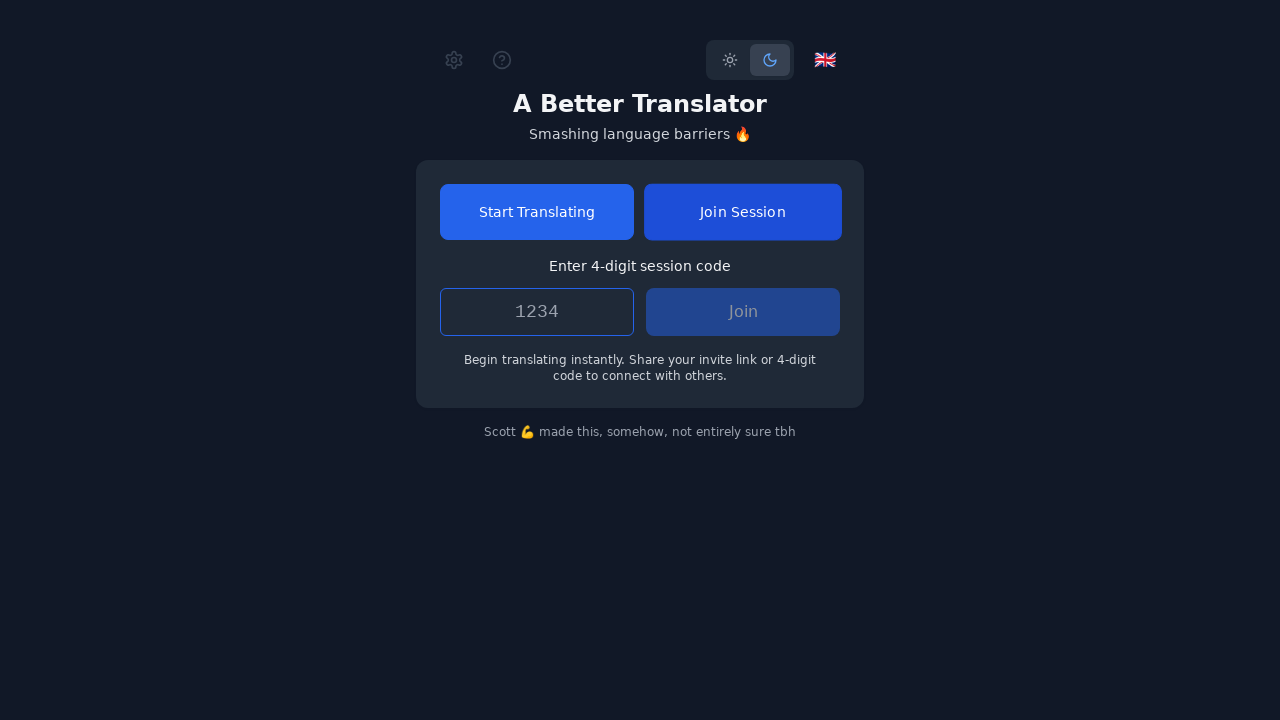